Tests the Add-Ons jump link functionality, verifies the section loads correctly, and tests the Request a Quote CTA within that section.

Starting URL: https://business.comcast.com/learn/tv/private/?disablescripts=true

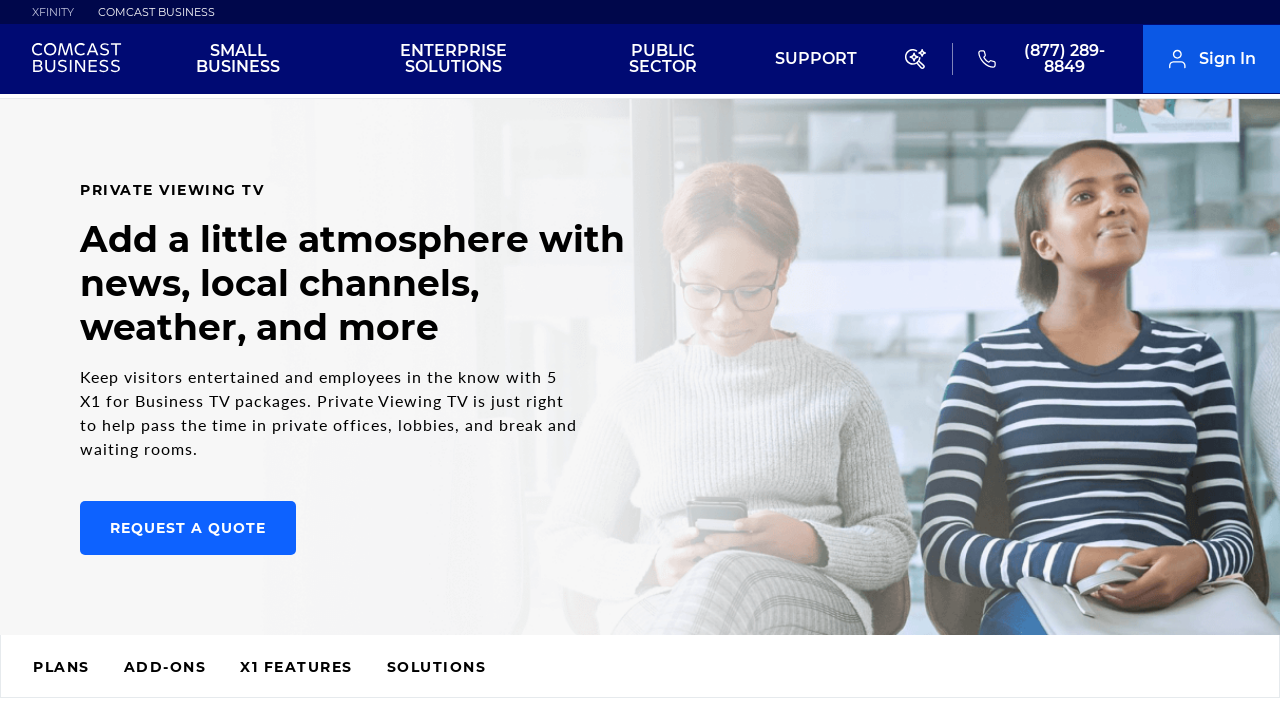

Clicked Add-Ons jump link in navigation at (165, 669) on xpath=//*[@id="main"]/section/div[2]/div/ul/li[2]/a
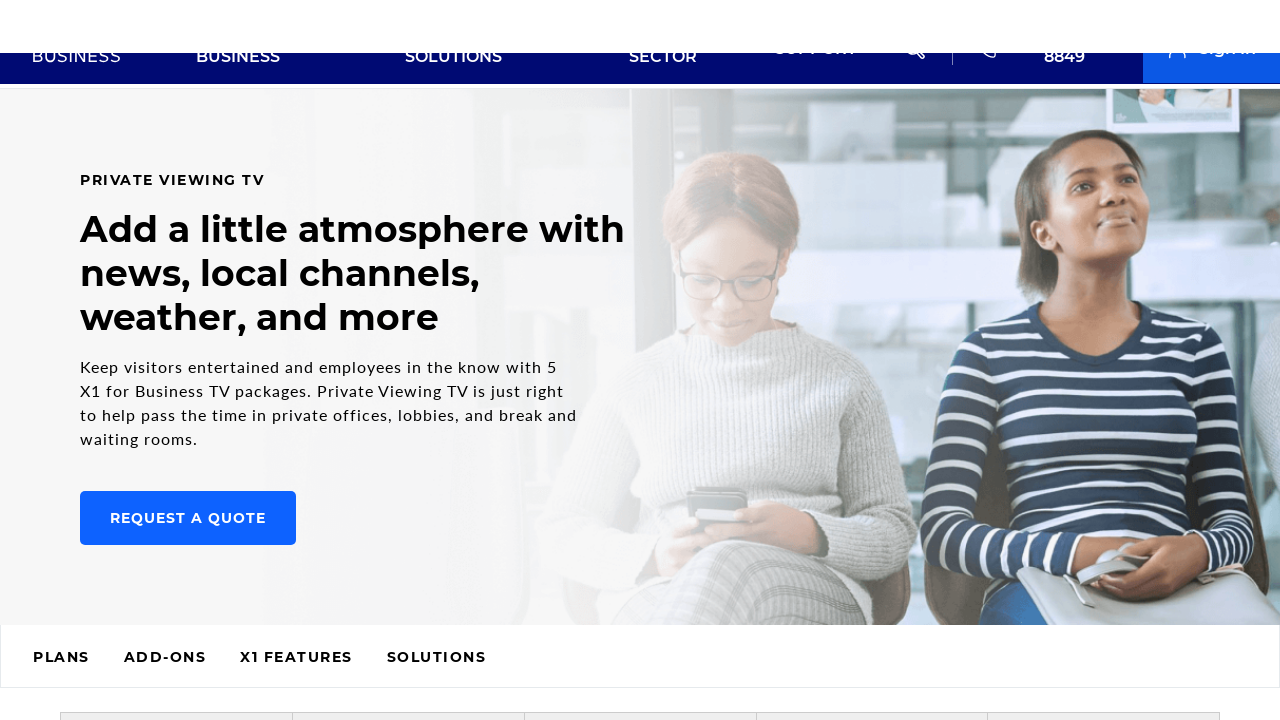

Waited 2 seconds for Add-Ons section to load
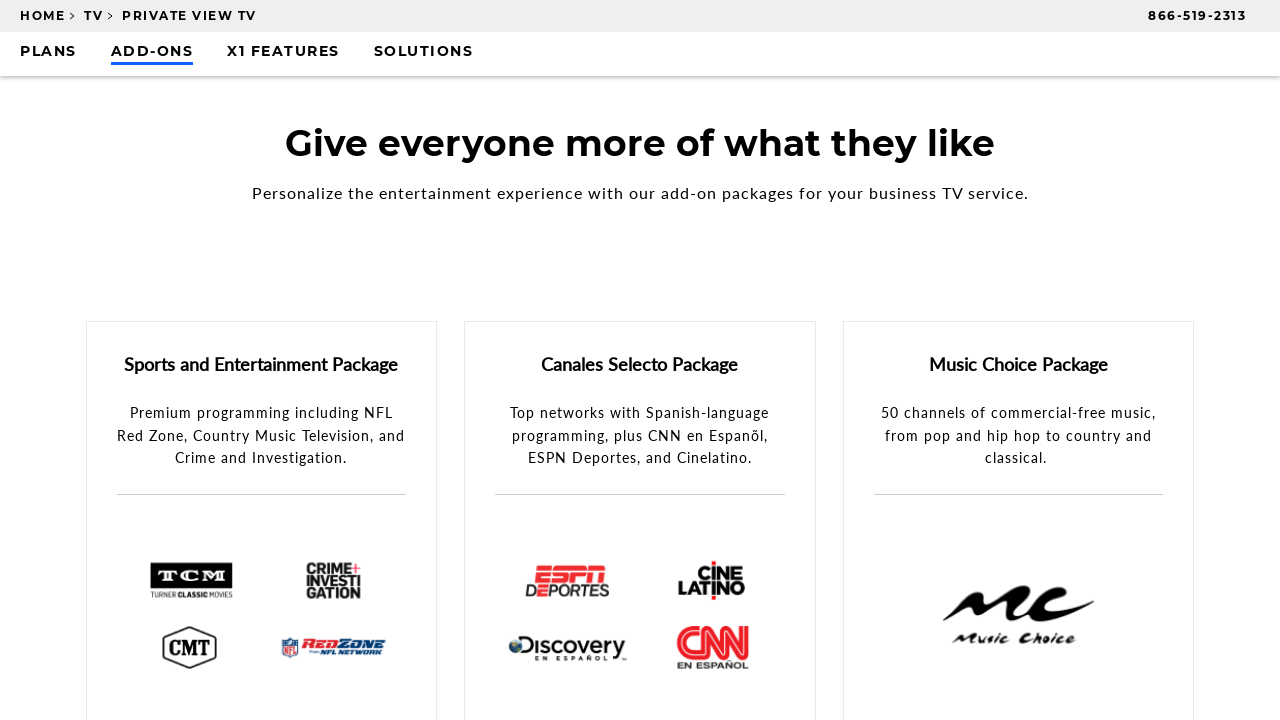

Verified Add-Ons section header displays correct text: 'Give everyone more of what they like'
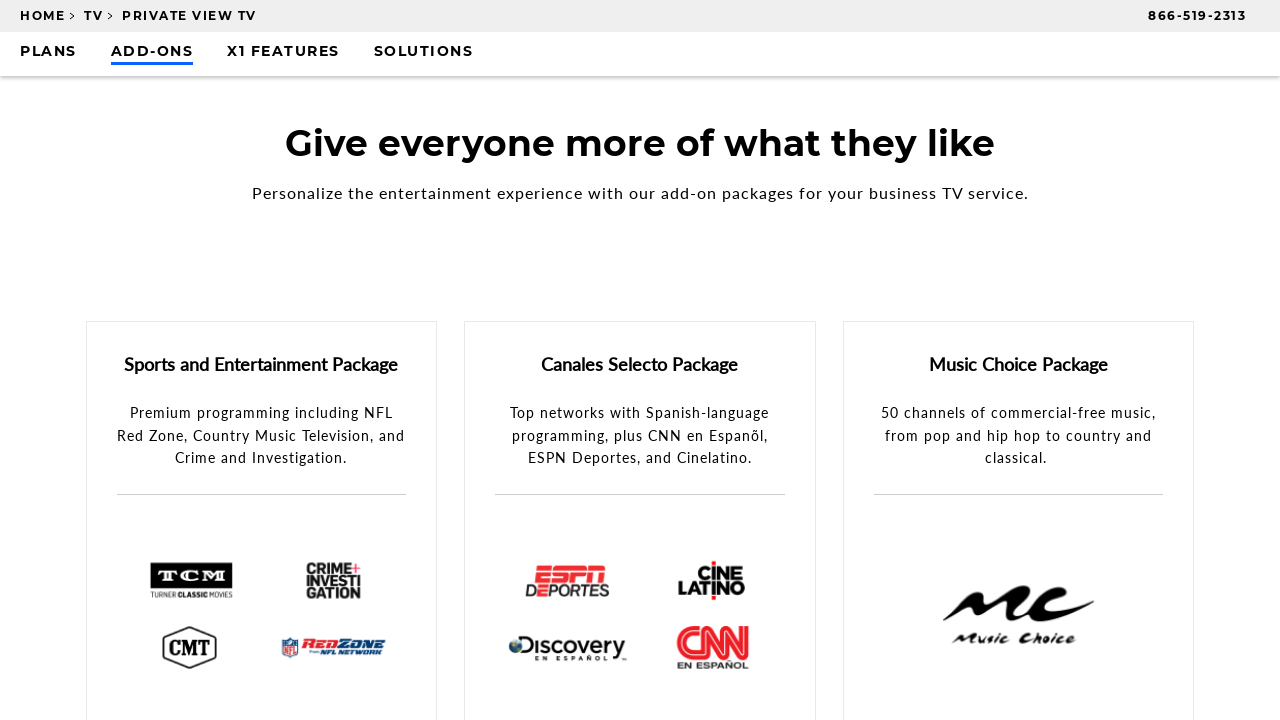

Clicked Request a Quote CTA in Add-Ons section at (640, 361) on xpath=//*[@id="add-ons"]/div[3]/div/div/a
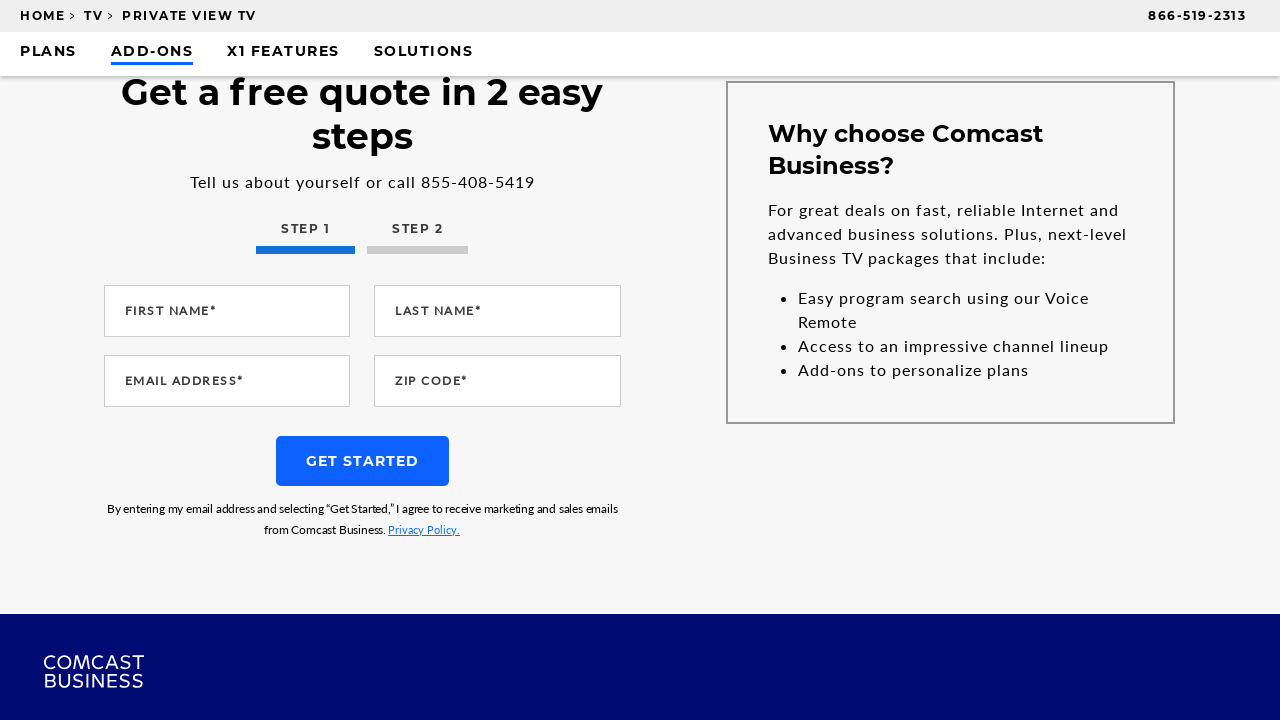

Waited 2 seconds for lead form to appear
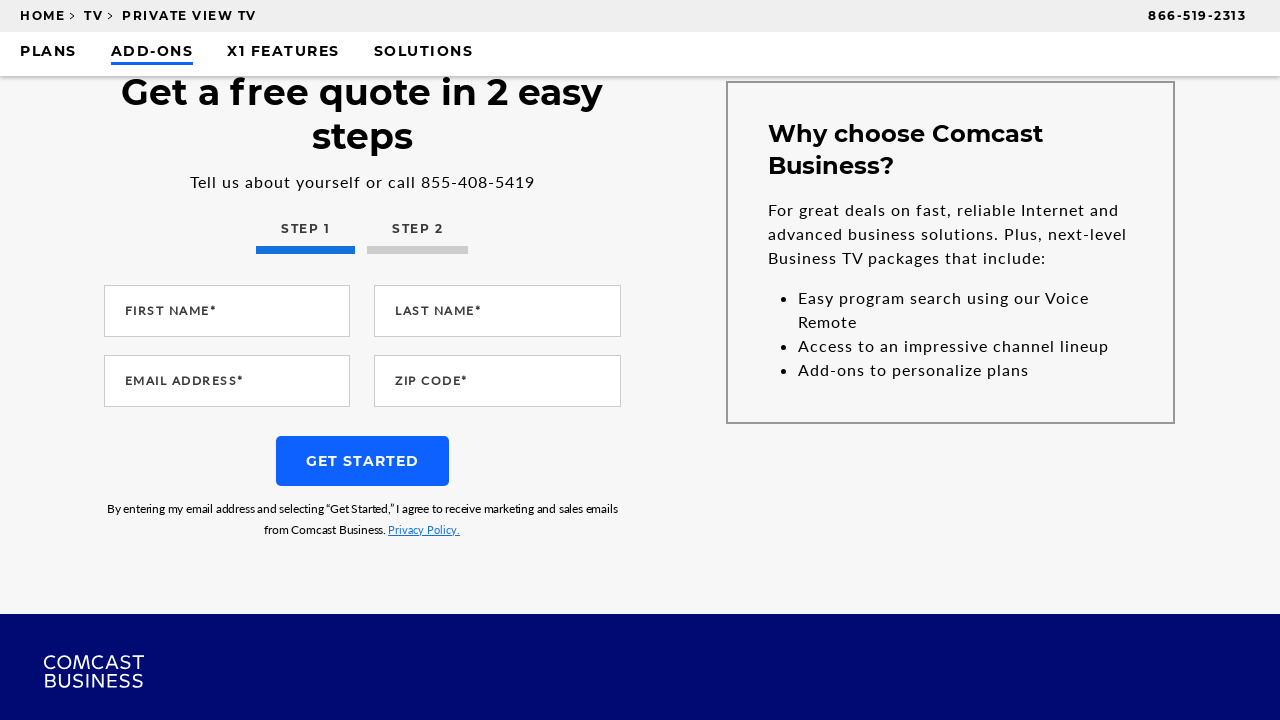

Verified lead form appeared with correct heading: 'Get a free quote in 2 easy steps'
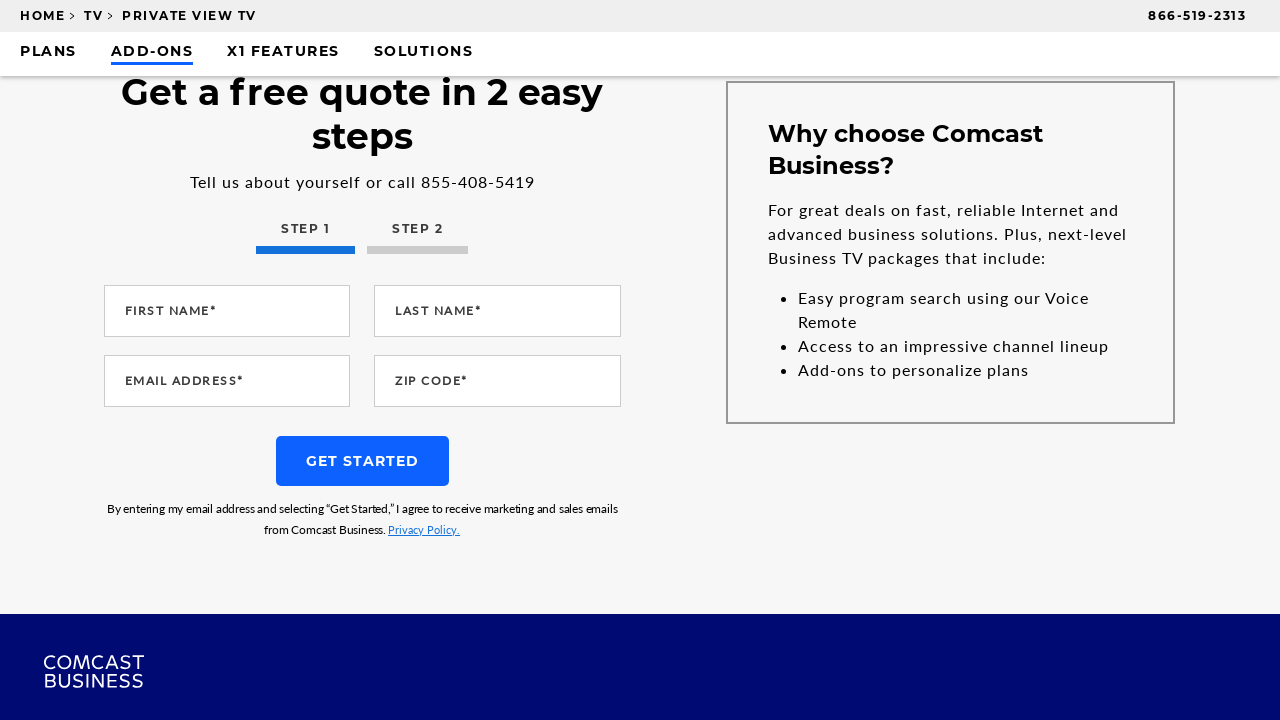

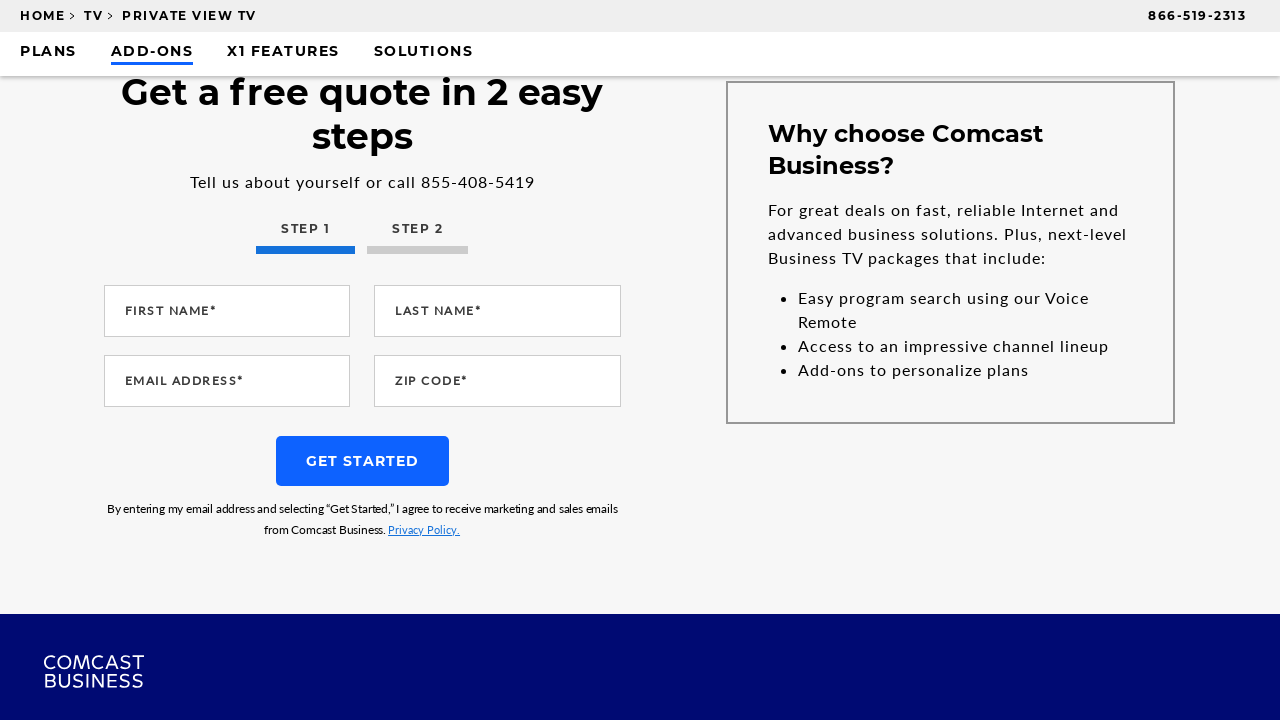